Navigates to the California SMARTS water quality data portal, clicks on the "Download NOI Data By Regional Board" link, switches to the new tab, selects a region from the dropdown, and clicks on data download links.

Starting URL: https://smarts.waterboards.ca.gov/smarts/SwPublicUserMenu.xhtml

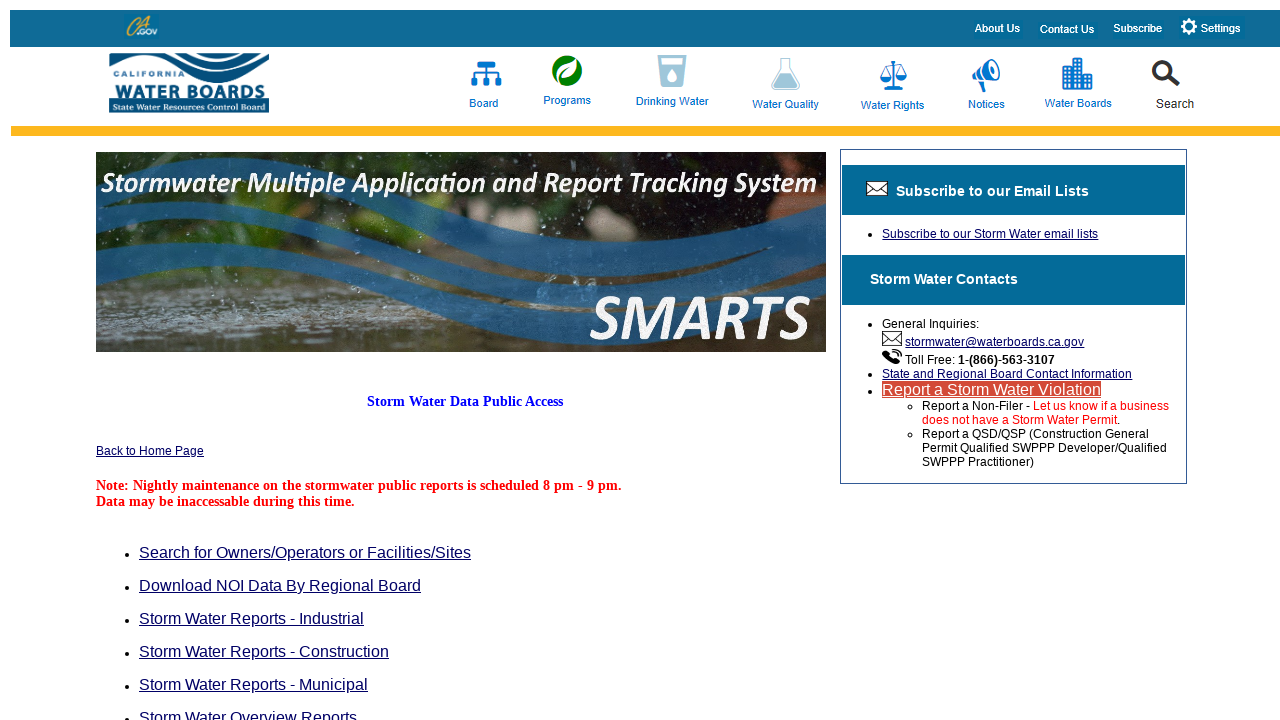

Clicked on 'Download NOI Data By Regional Board' link at (280, 585) on text=Download NOI Data By Regional Board
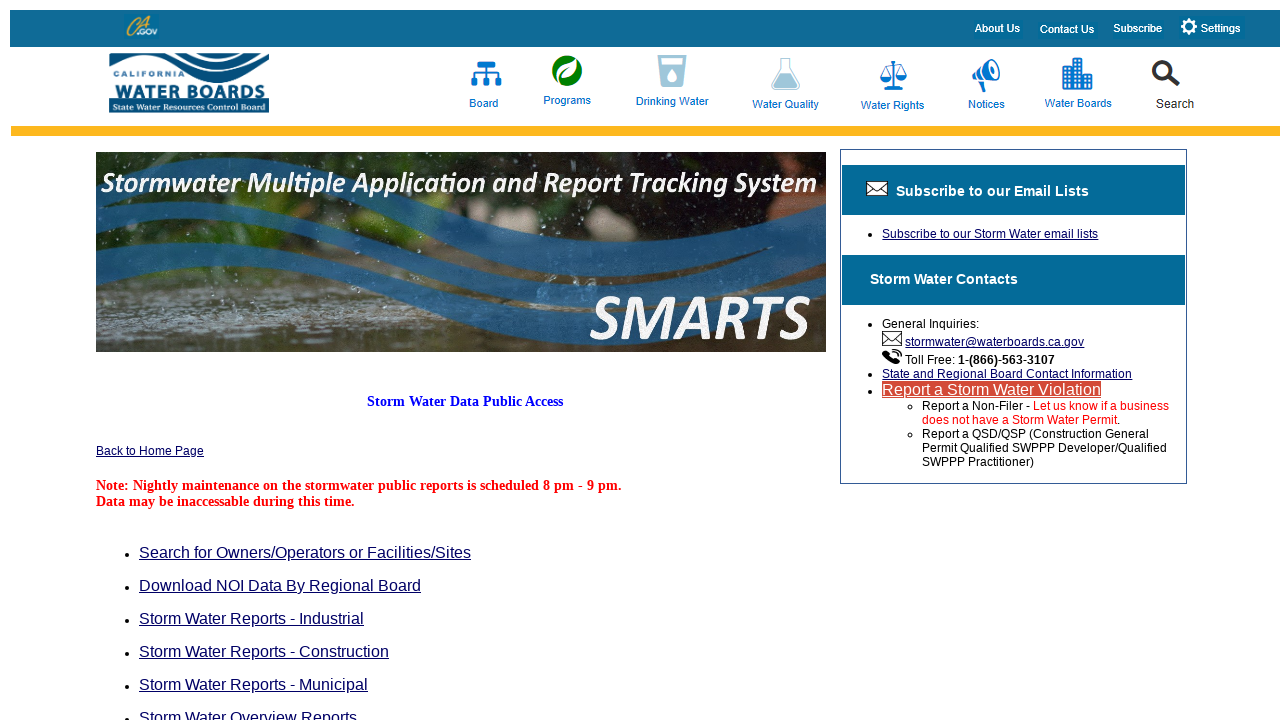

Waited for new tab to open
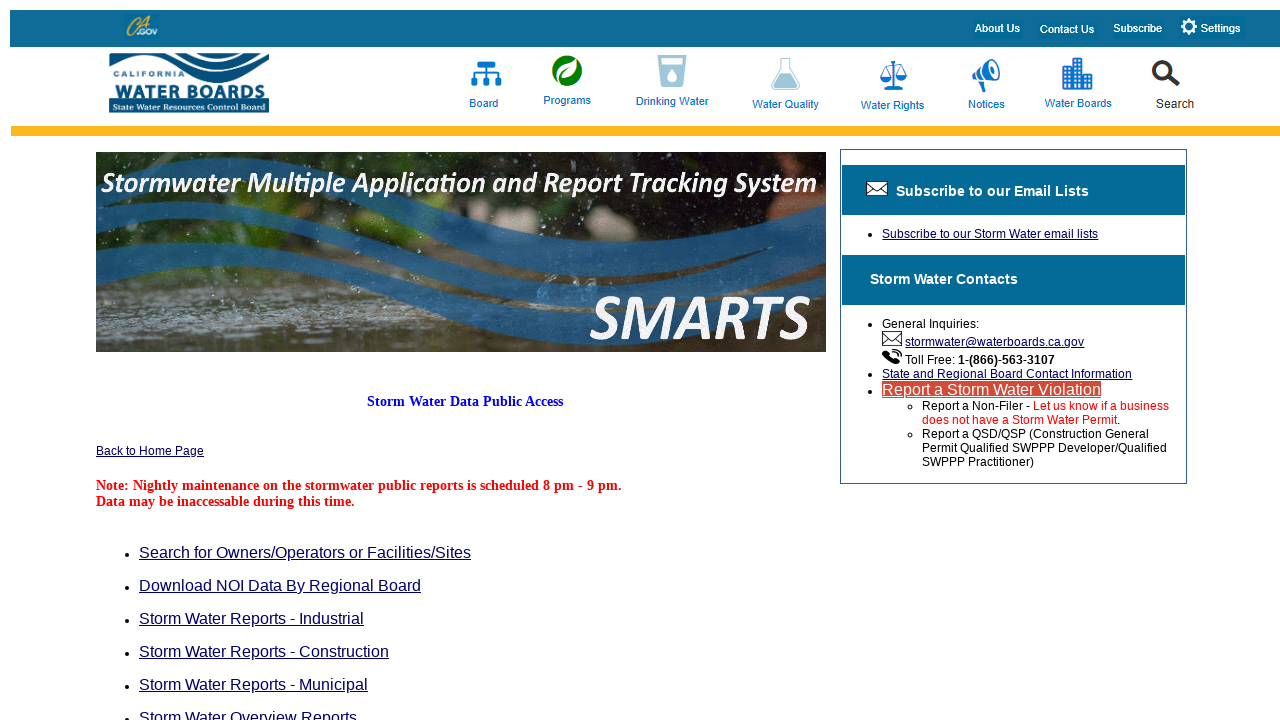

Switched to newly opened tab
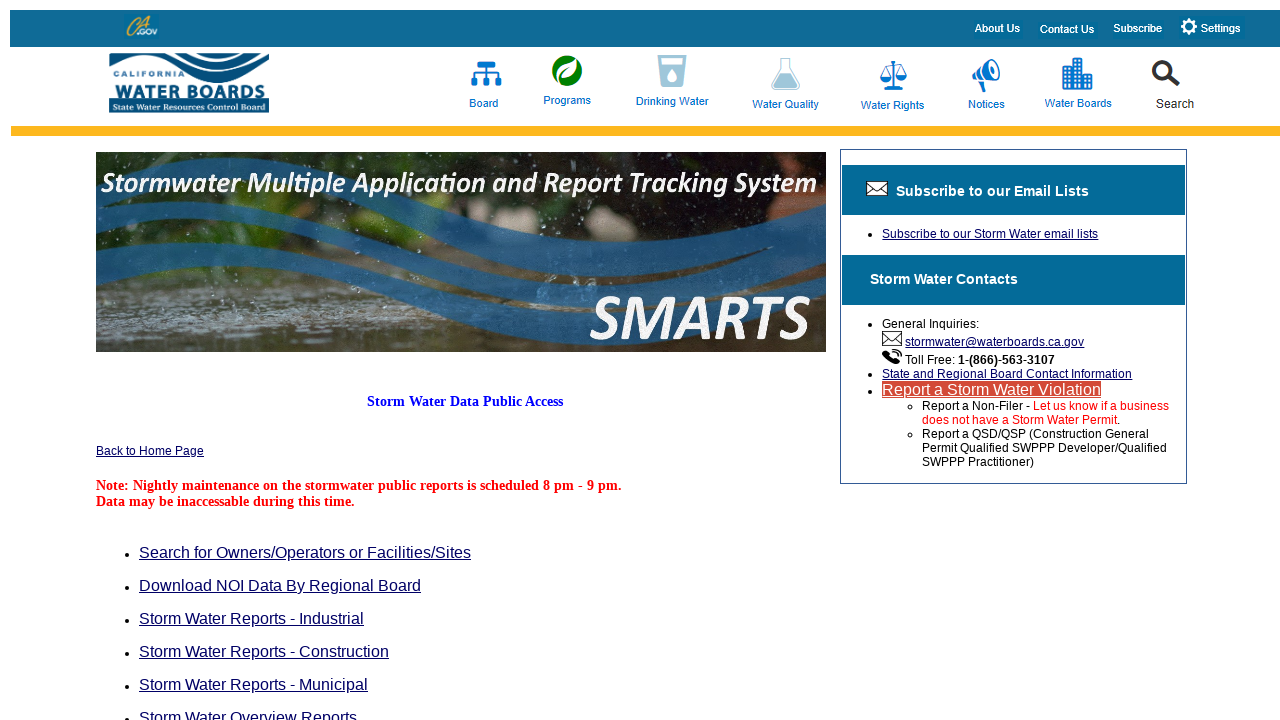

Regional Board dropdown loaded on new page
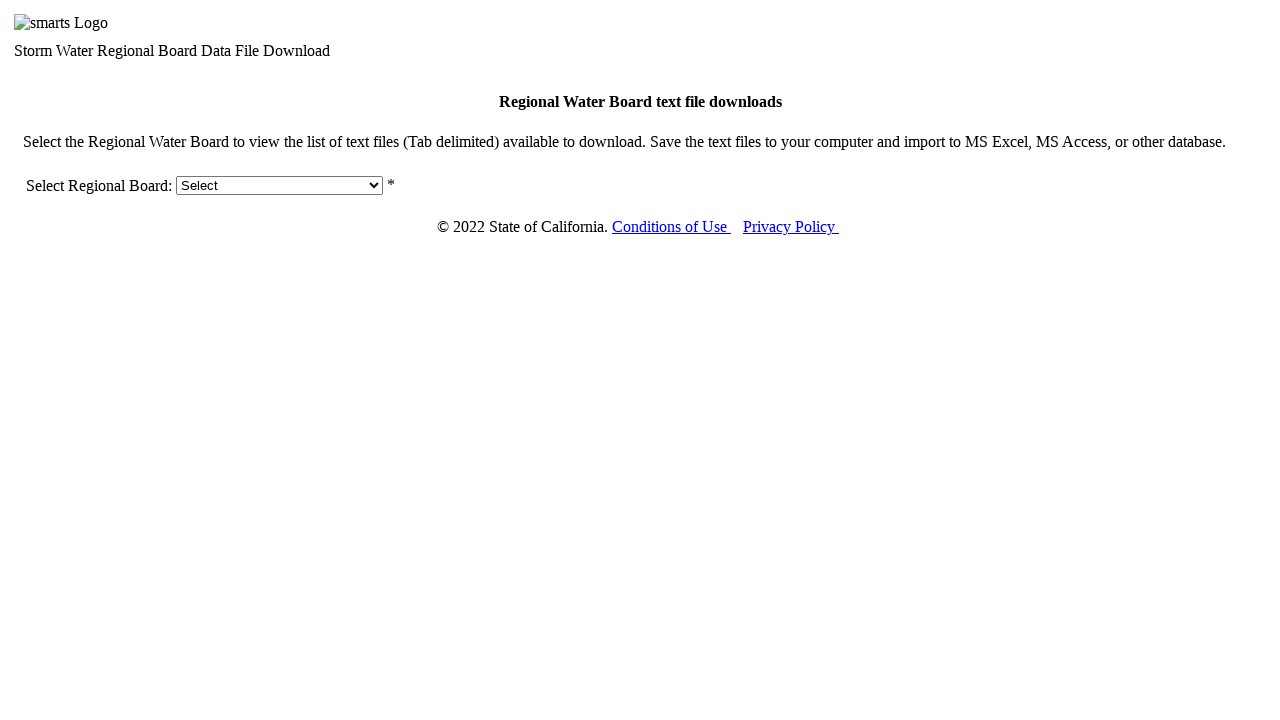

Selected 'Region 4 - Los Angeles' from dropdown on select[name='intDataFileDowloaddataFileForm:intDataDumpSelectOne']
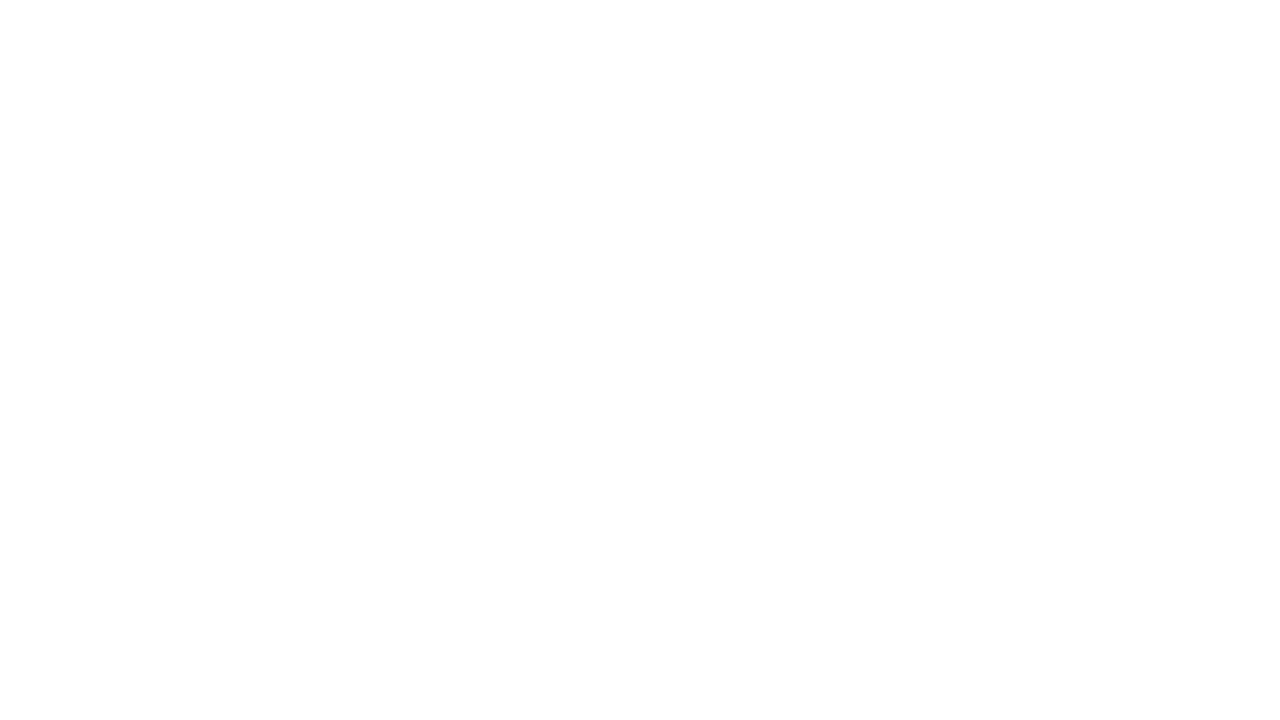

Waited for dropdown to update and page to load region data
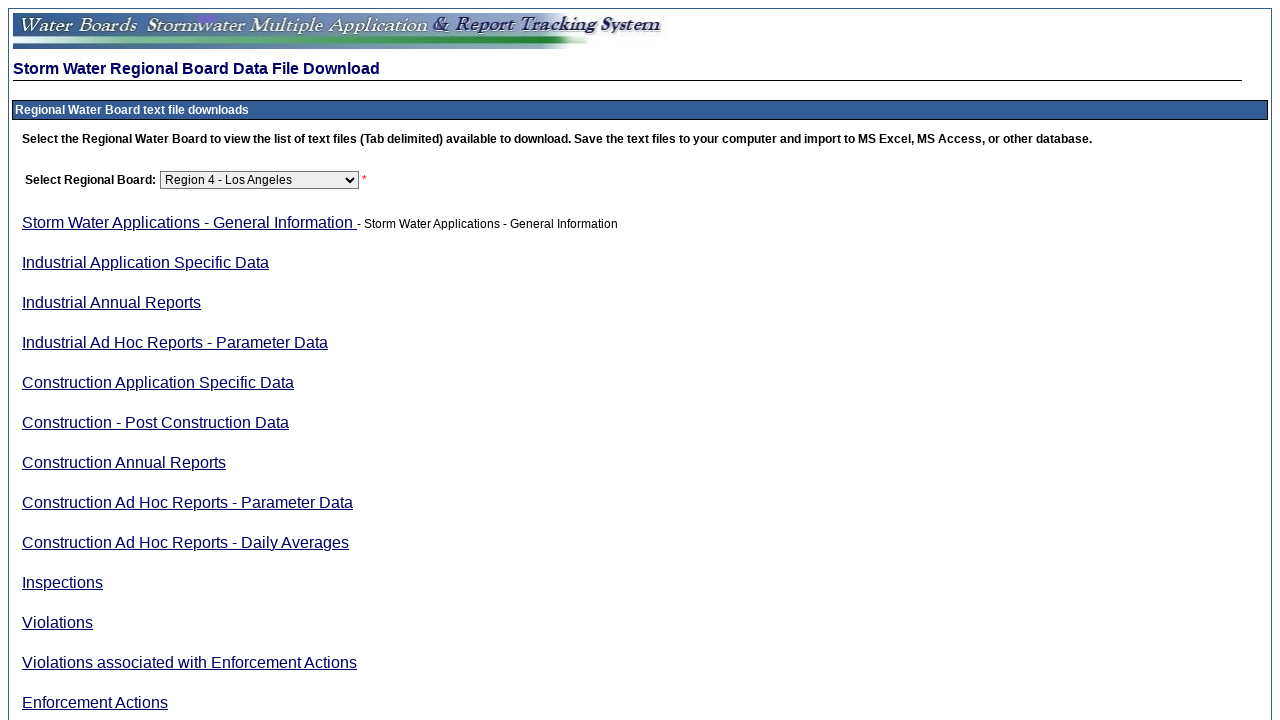

Clicked on 'Industrial Application Specific Data' link at (146, 262) on text=Industrial Application Specific Data
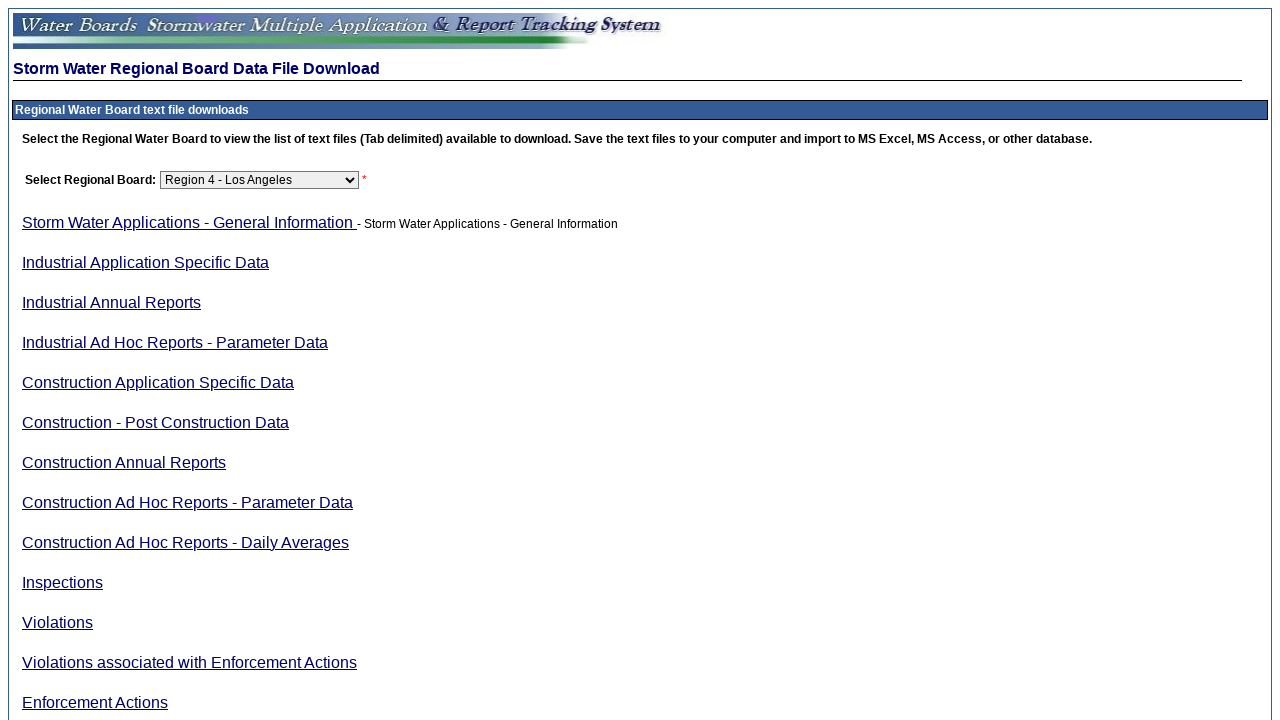

Waited for Industrial Application Specific Data download to start
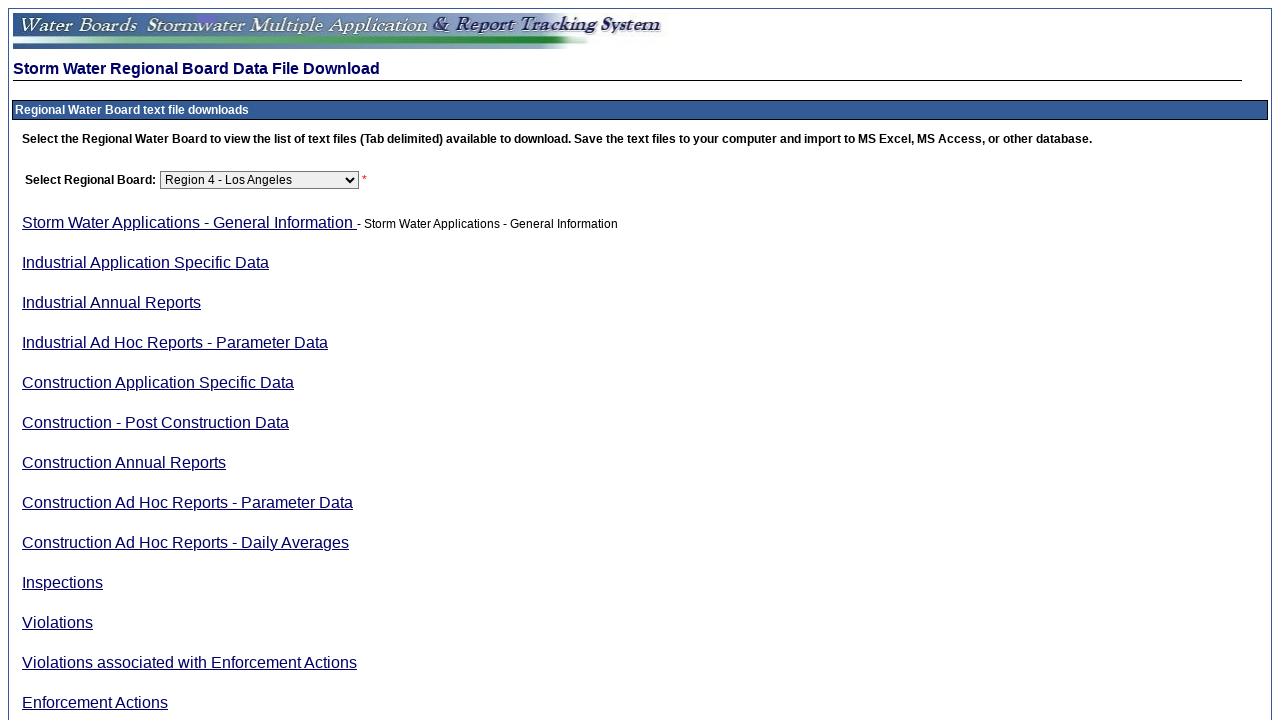

Clicked on 'Industrial Ad Hoc Reports - Parameter Data' link at (175, 342) on text=Industrial Ad Hoc Reports - Parameter Data
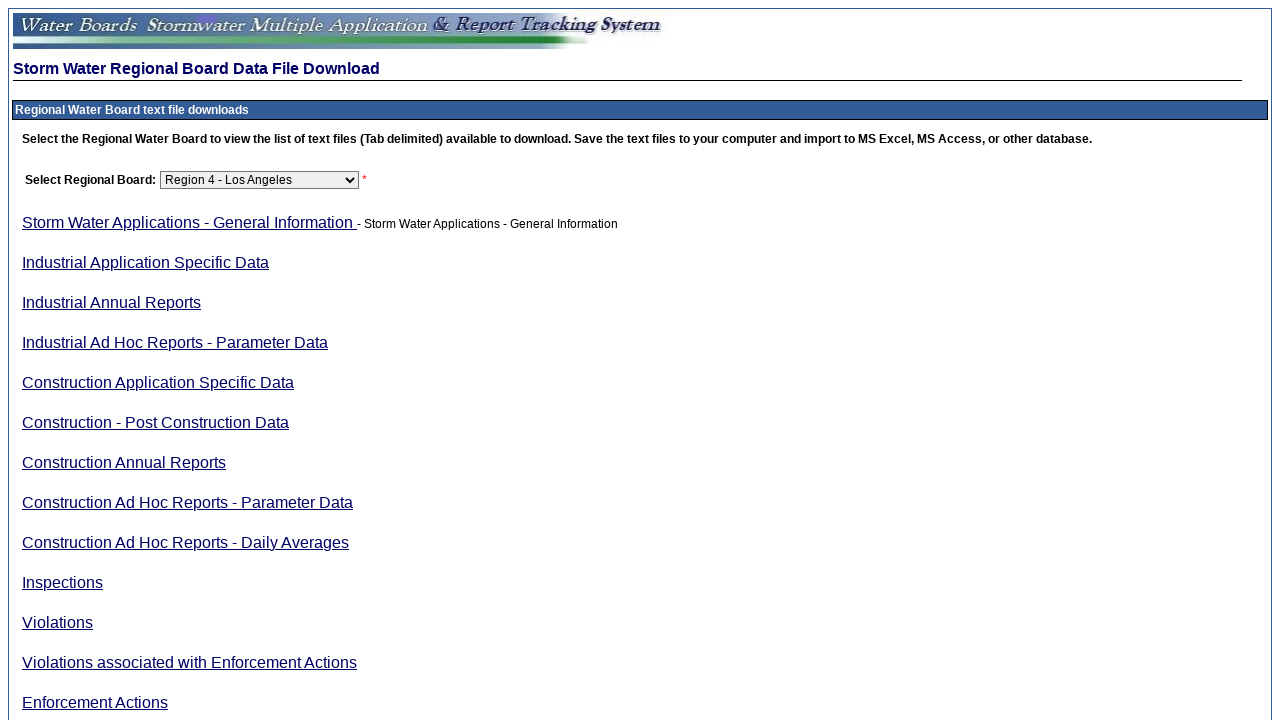

Waited for Industrial Ad Hoc Reports - Parameter Data download to complete
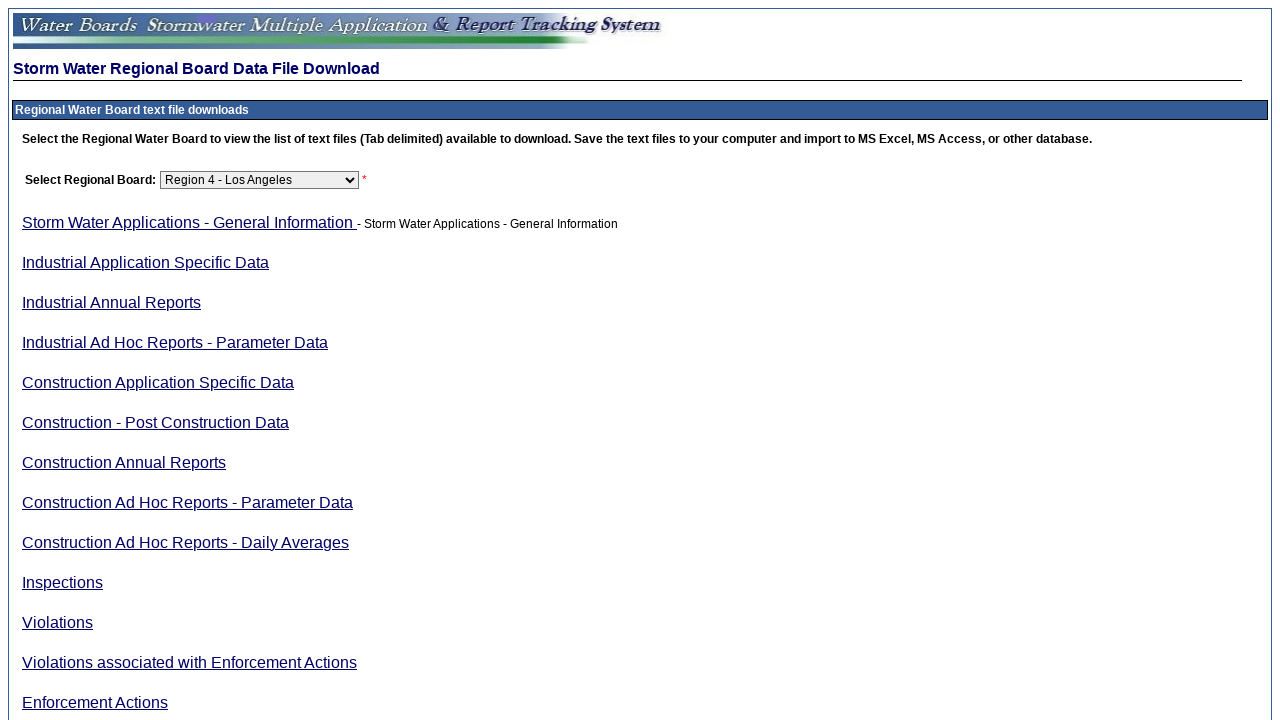

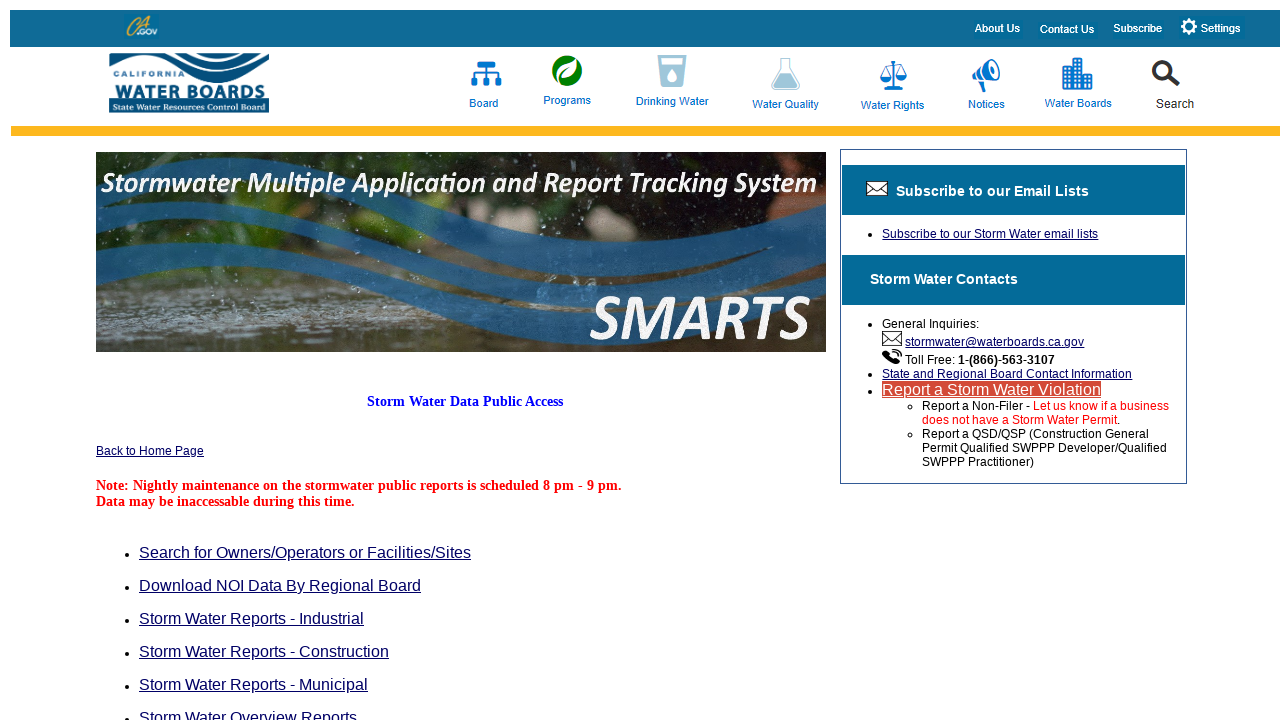